Tests that registration form rejects when password and confirmation do not match

Starting URL: https://b2c.passport.rt.ru

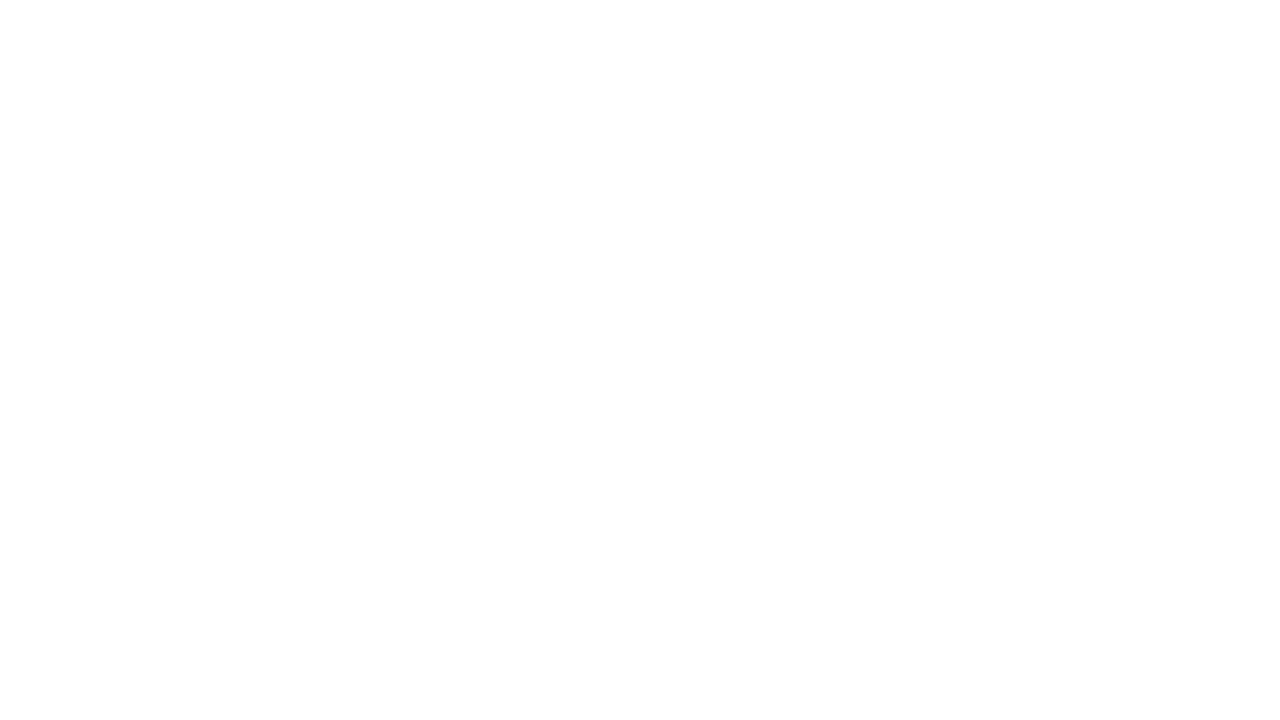

Register link selector loaded
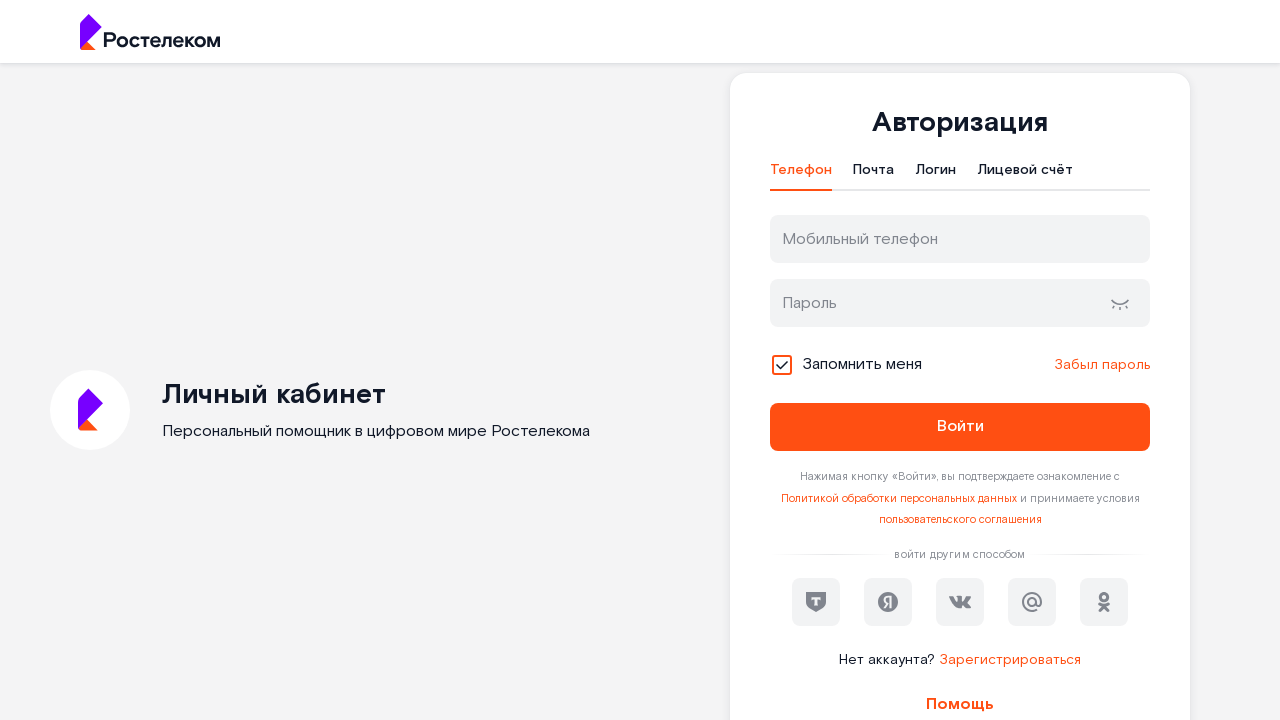

Clicked Register link at (1010, 660) on xpath=//div[@class='login-form__register-con']/a
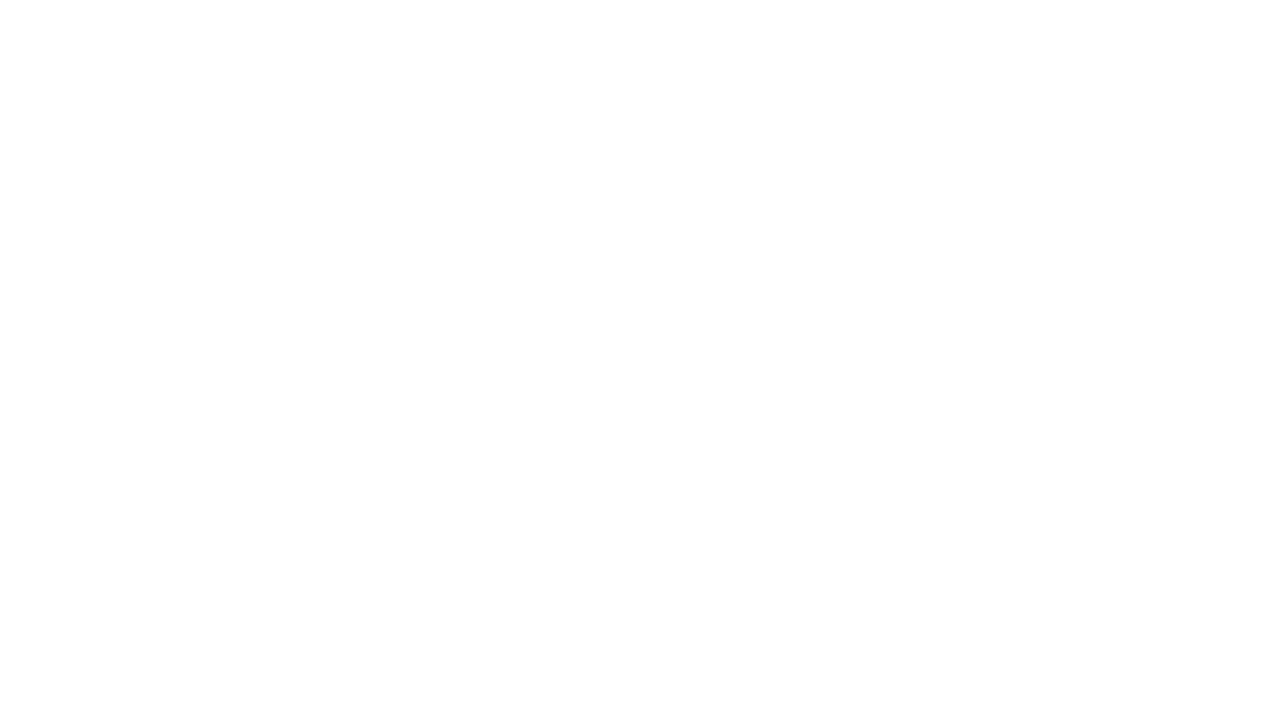

Registration page loaded with heading 'Регистрация'
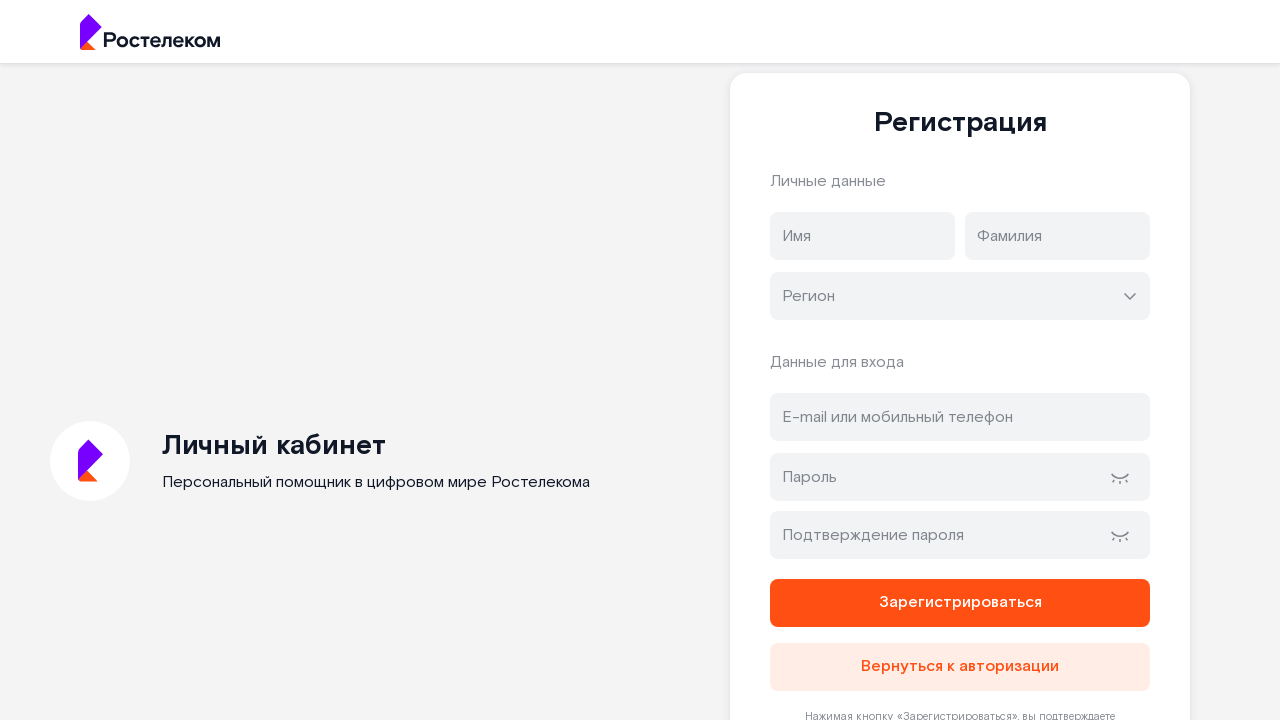

Filled first name field with 'Яя' on //input[@type='text' and @name='firstName']
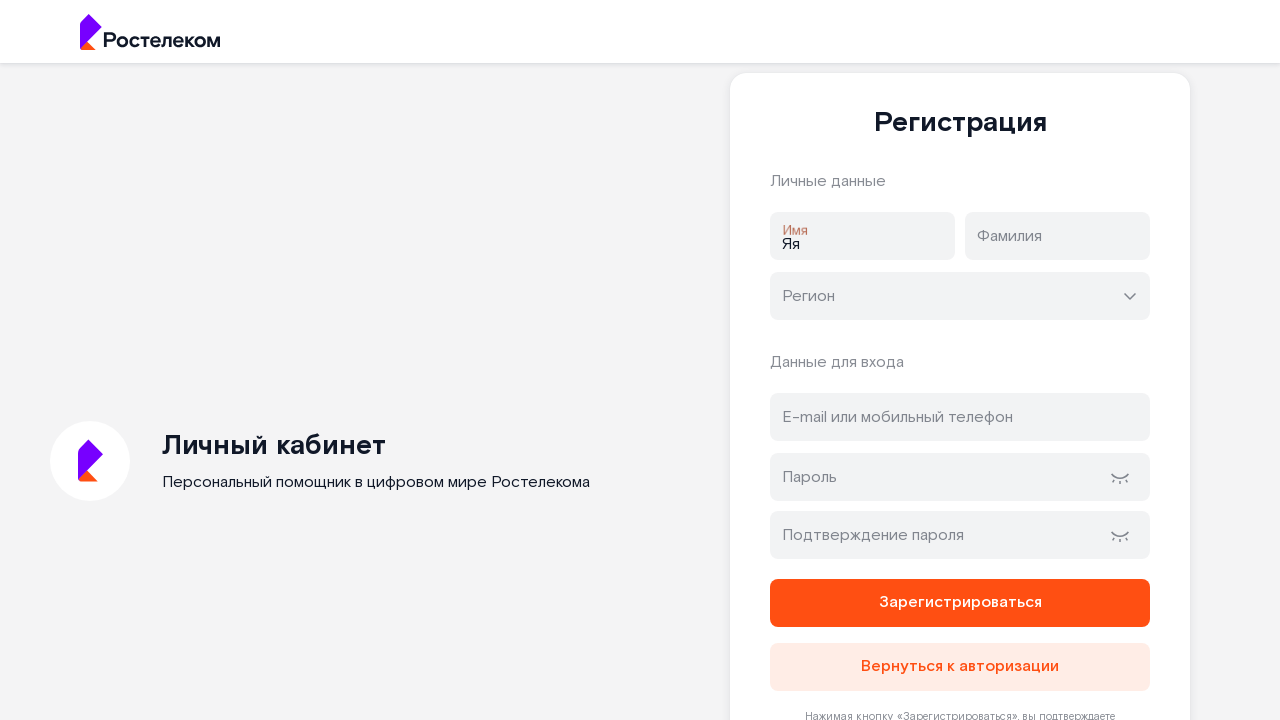

Filled last name field with 'Яя' on //input[@type='text' and @name='lastName']
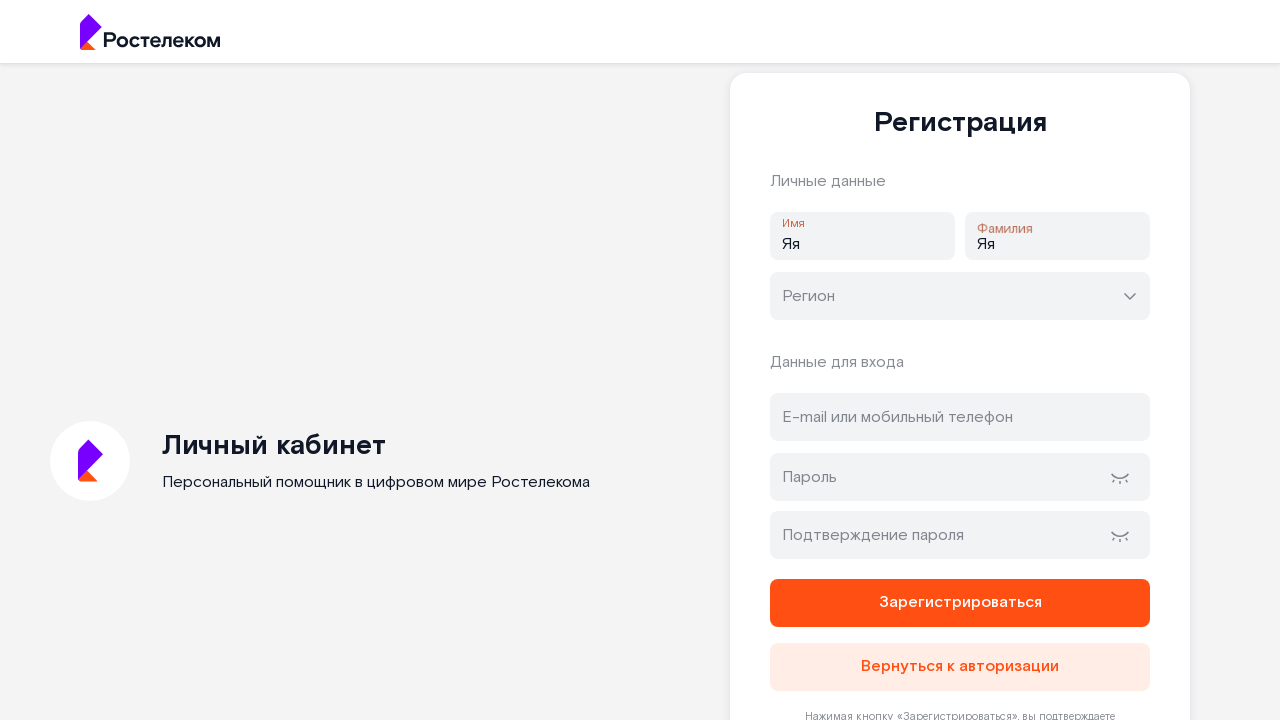

Filled email field with 'mismatch4193@example.com' on //input[@type='text' and @id='address']
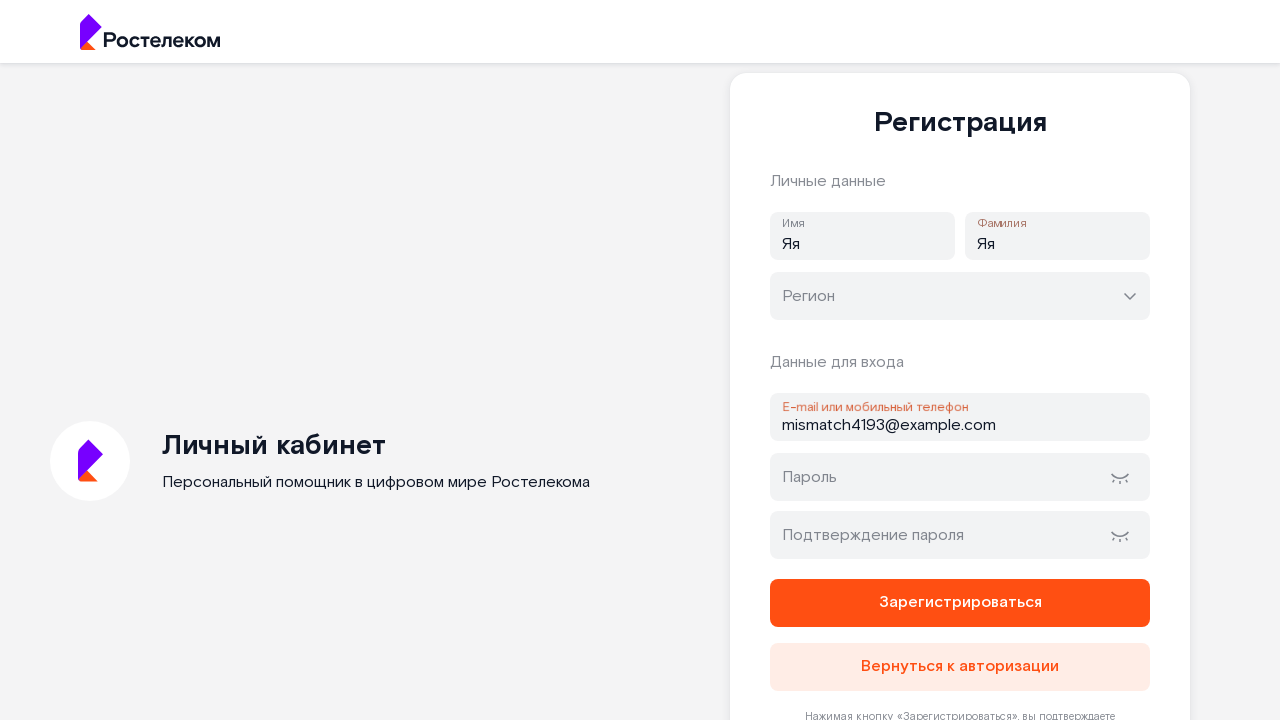

Filled password field with 'FirstPass789Kl' on //input[@type='password' and @id='password']
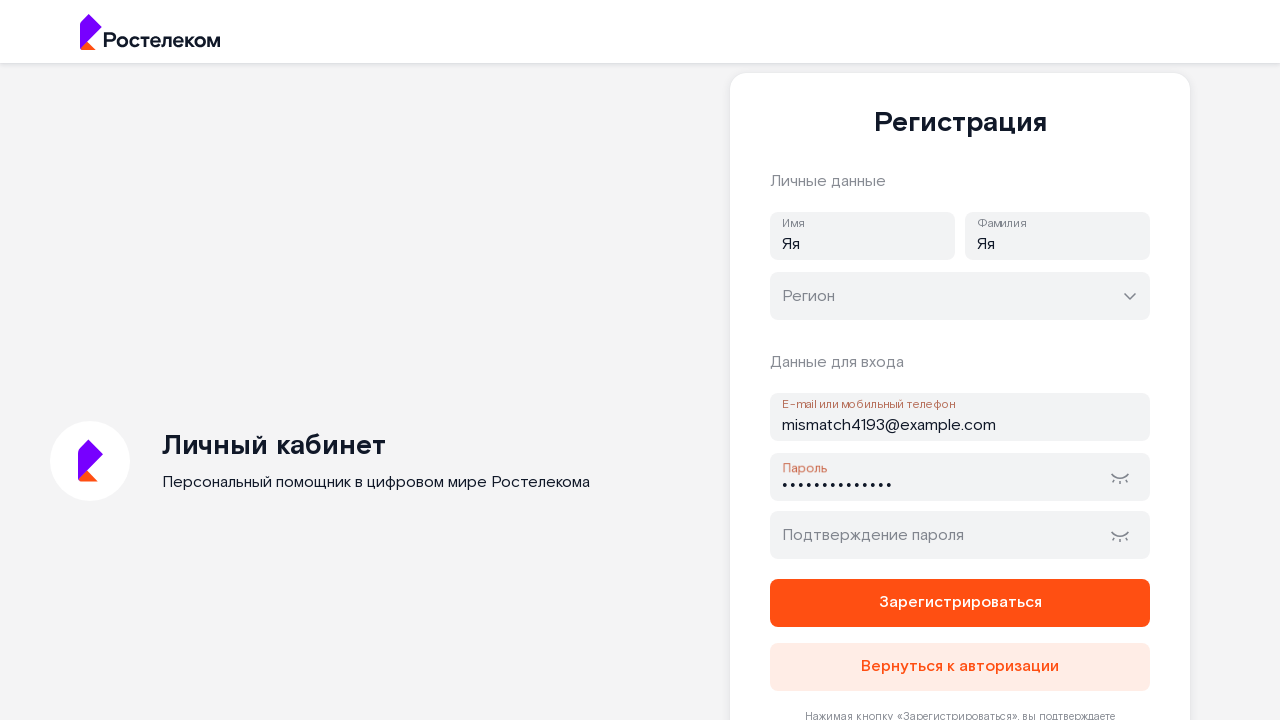

Filled password confirmation field with mismatched password 'SecondPass012Op' on //input[@type='password' and @id='password-confirm']
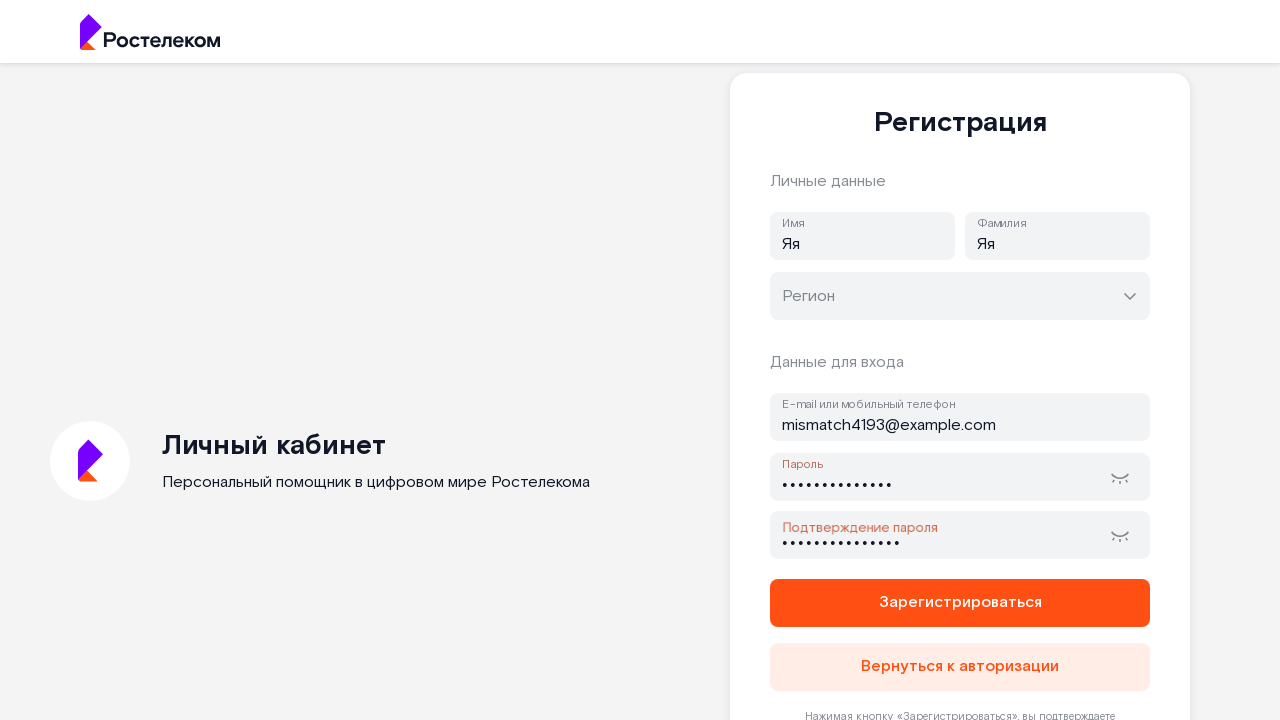

Clicked register submit button with mismatched passwords at (960, 603) on xpath=//button[@type='submit' and @name='register']
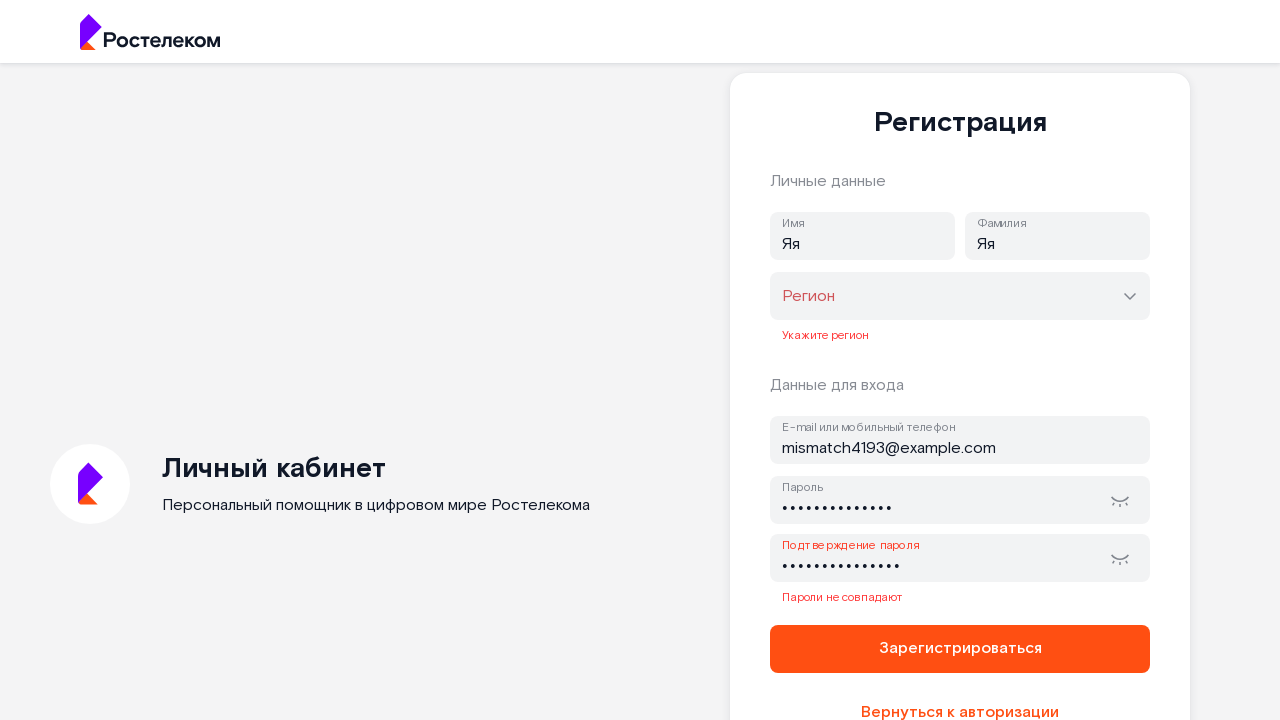

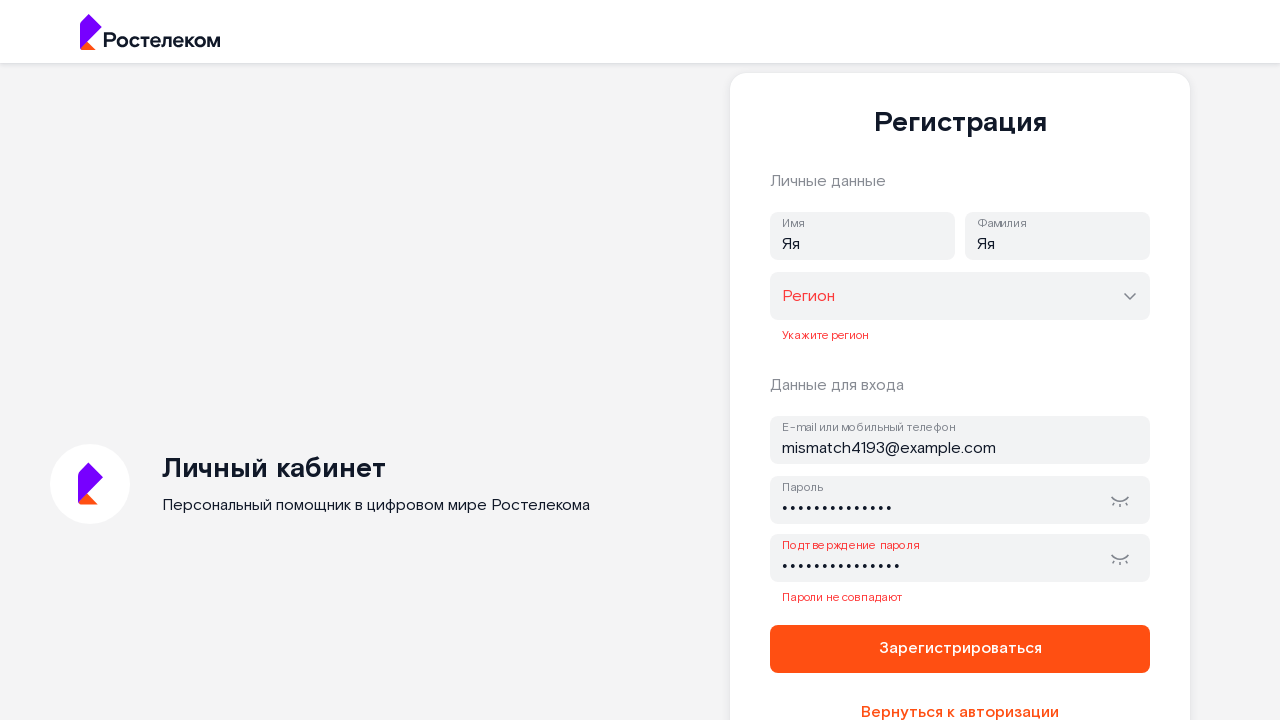